Demonstrates basic browser commands by navigating to a page, retrieving page information (title, URL), clicking on a link that opens a new window, and handling multiple browser windows.

Starting URL: https://opensource-demo.orangehrmlive.com

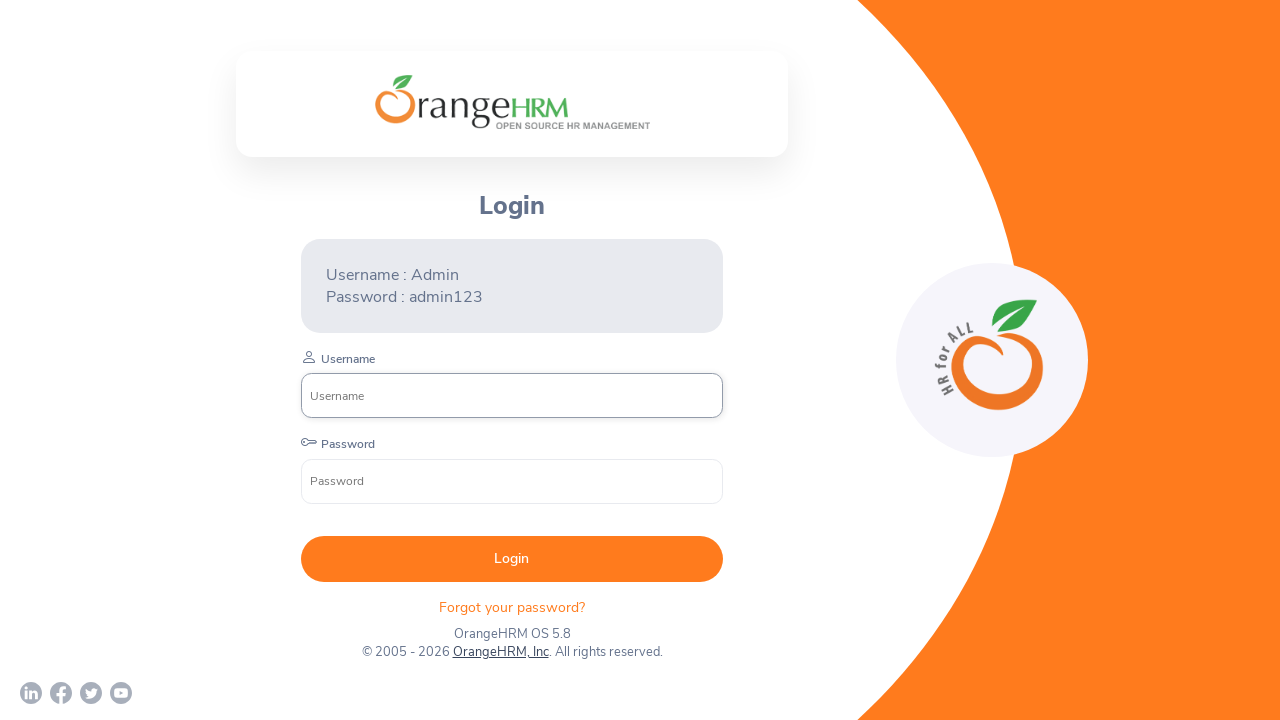

Retrieved and printed page title
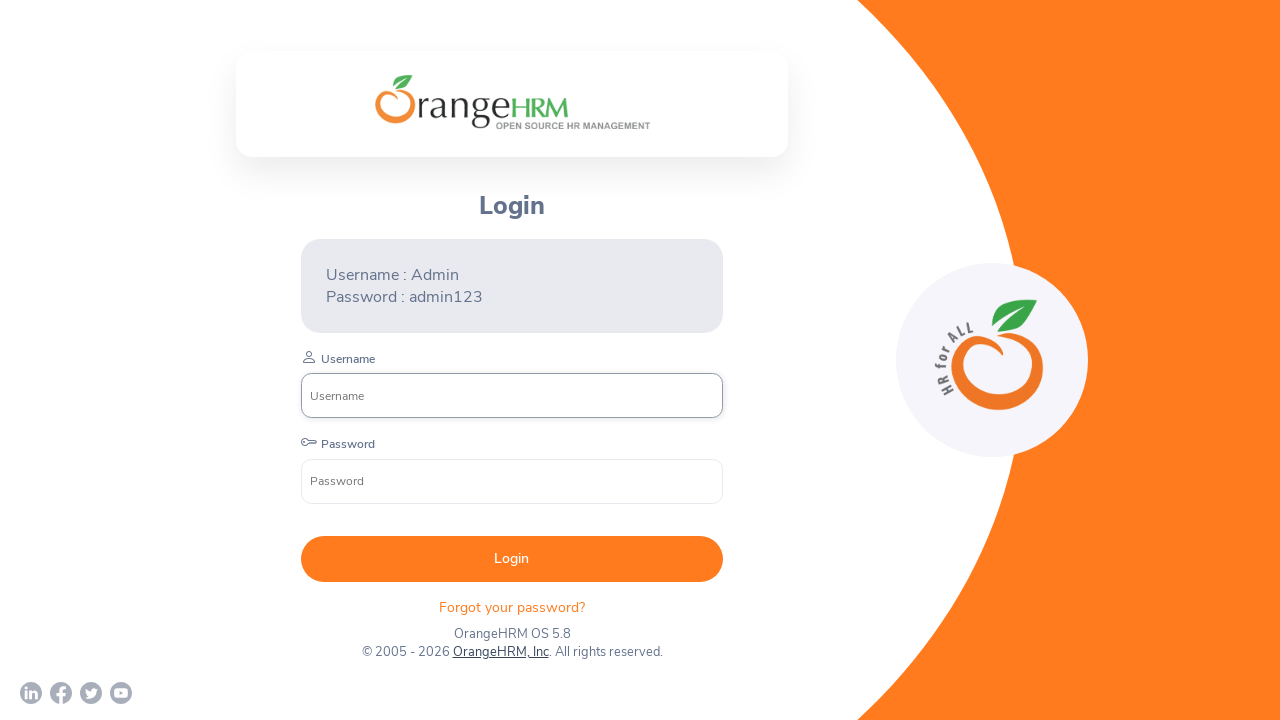

Retrieved and printed current page URL
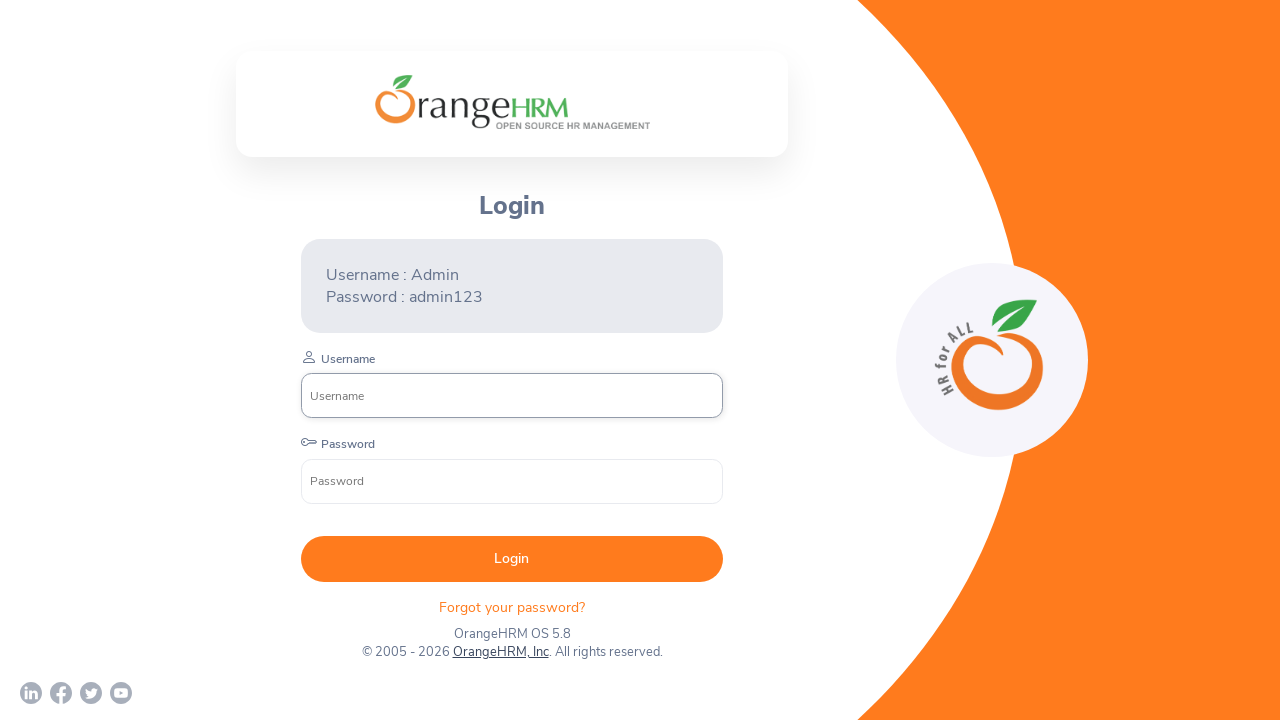

Retrieved page source and checked for 'html' content
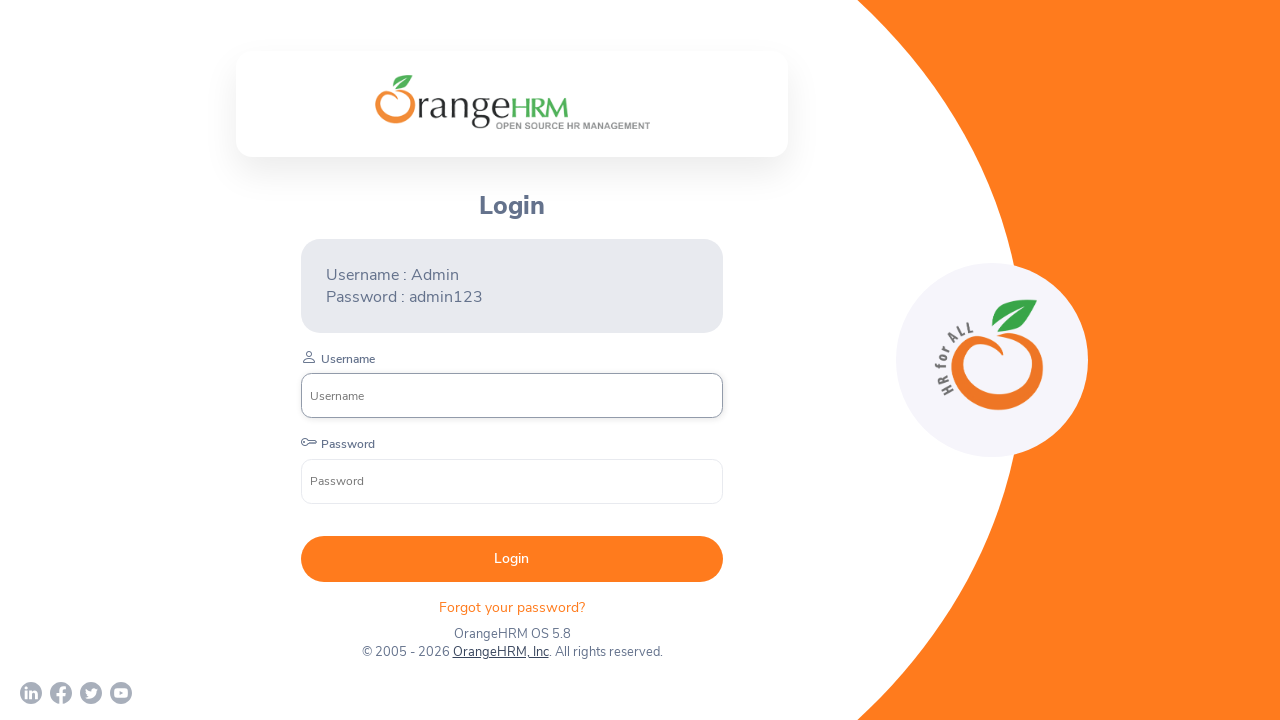

Stored main page handle and printed it
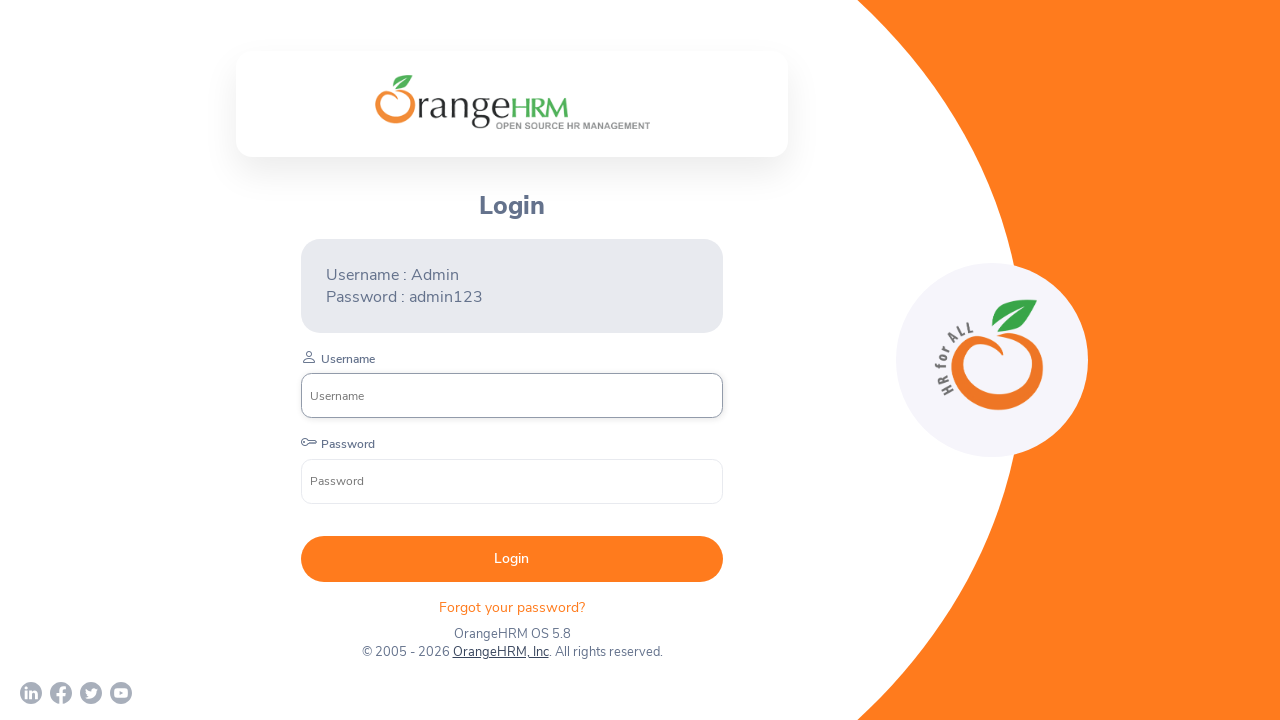

Waited 5 seconds for page to fully load
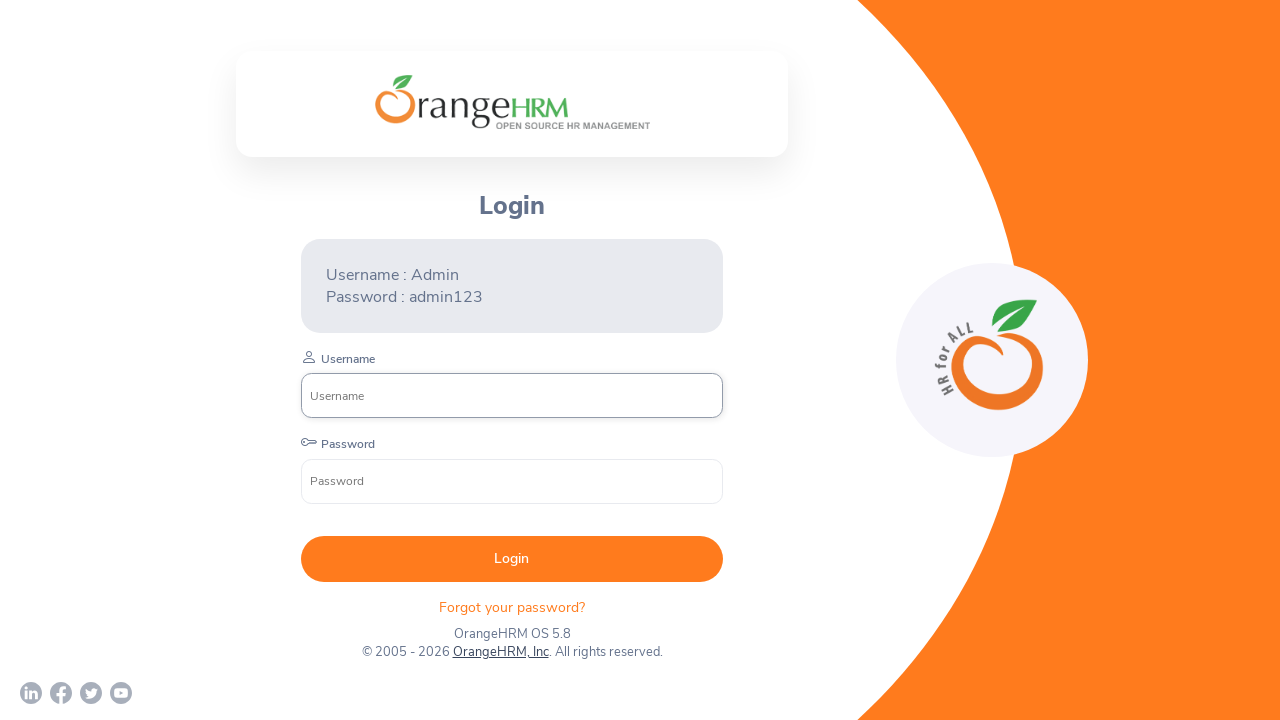

Clicked on OrangeHRM, Inc link at (500, 652) on xpath=//*[text()='OrangeHRM, Inc']
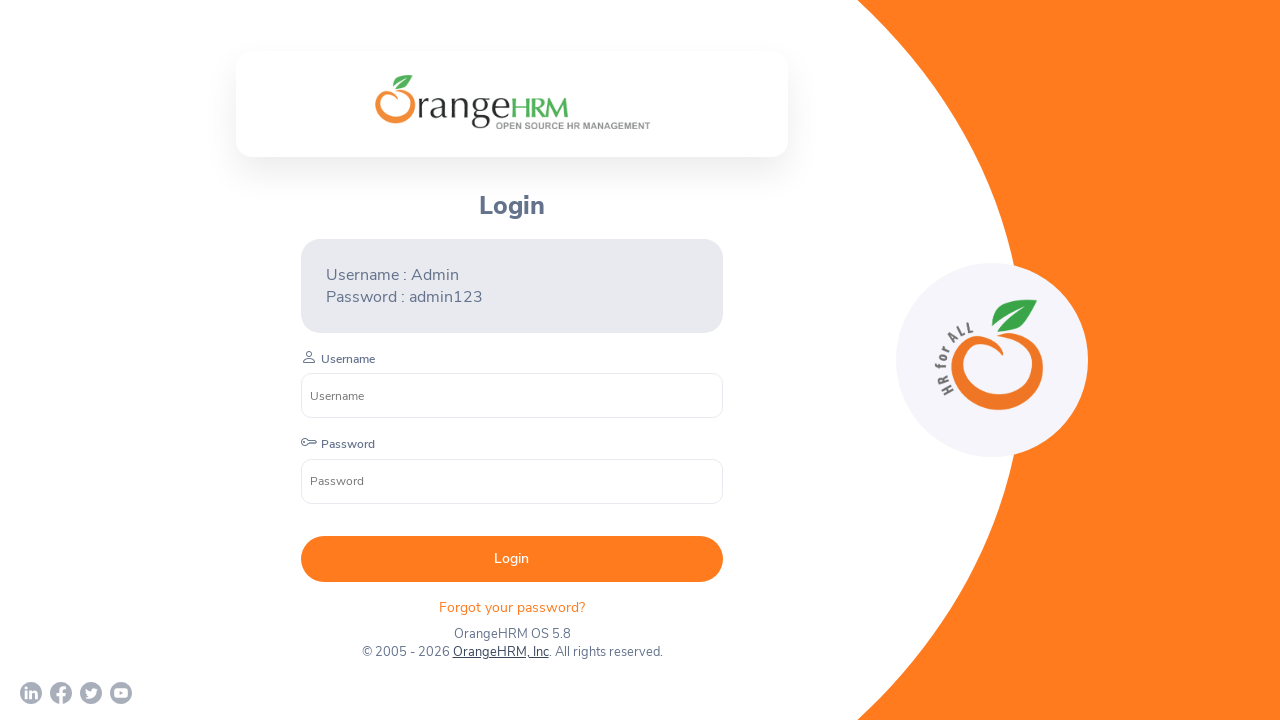

Waited 2 seconds for new window to open
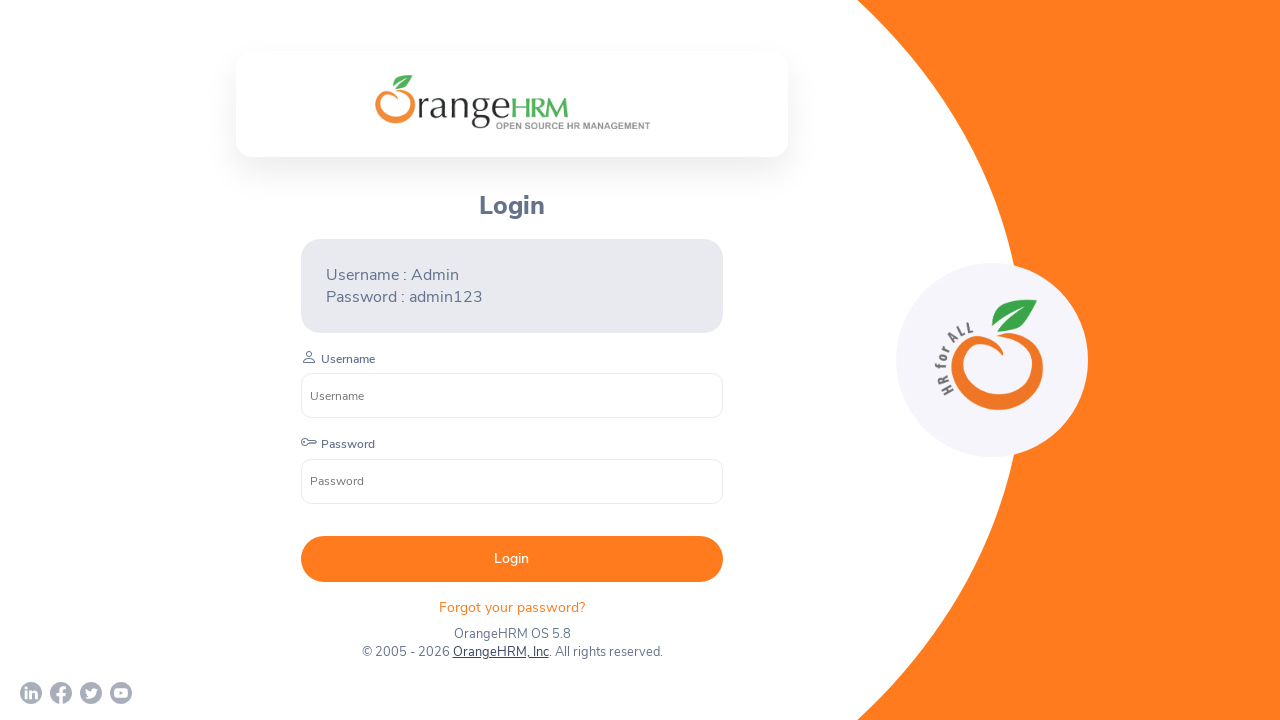

Retrieved and printed all open pages in the browser context
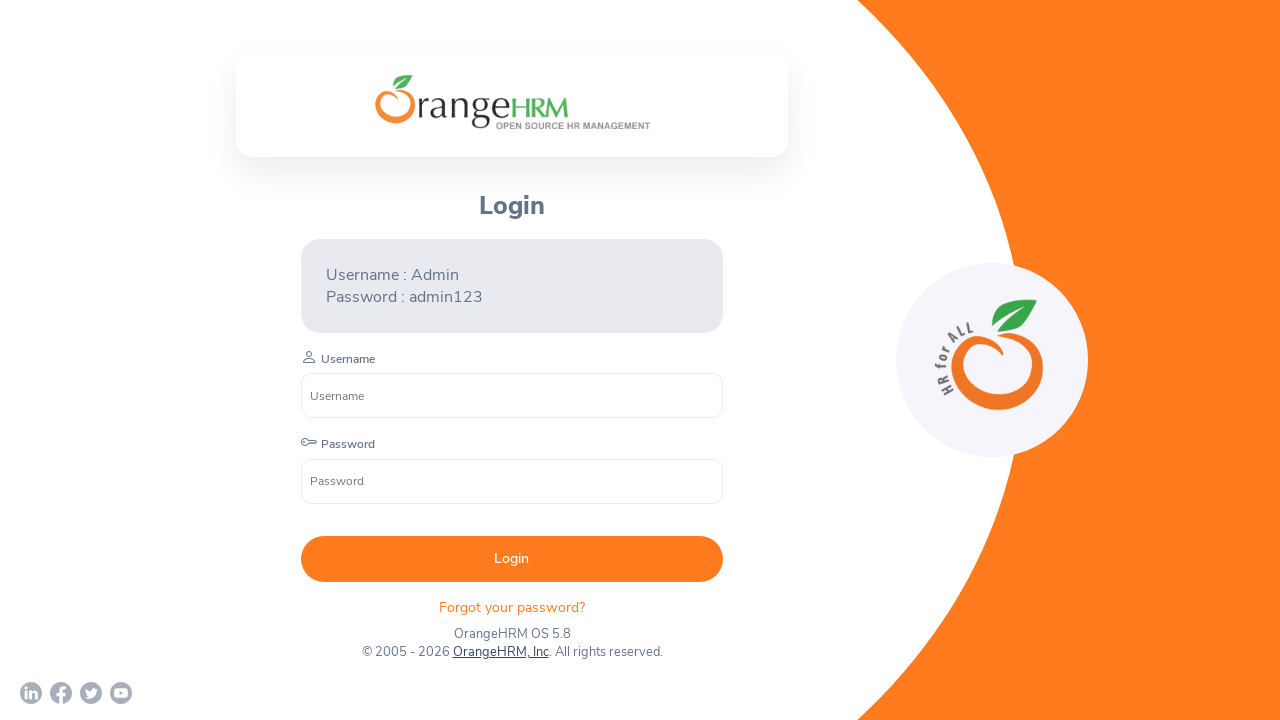

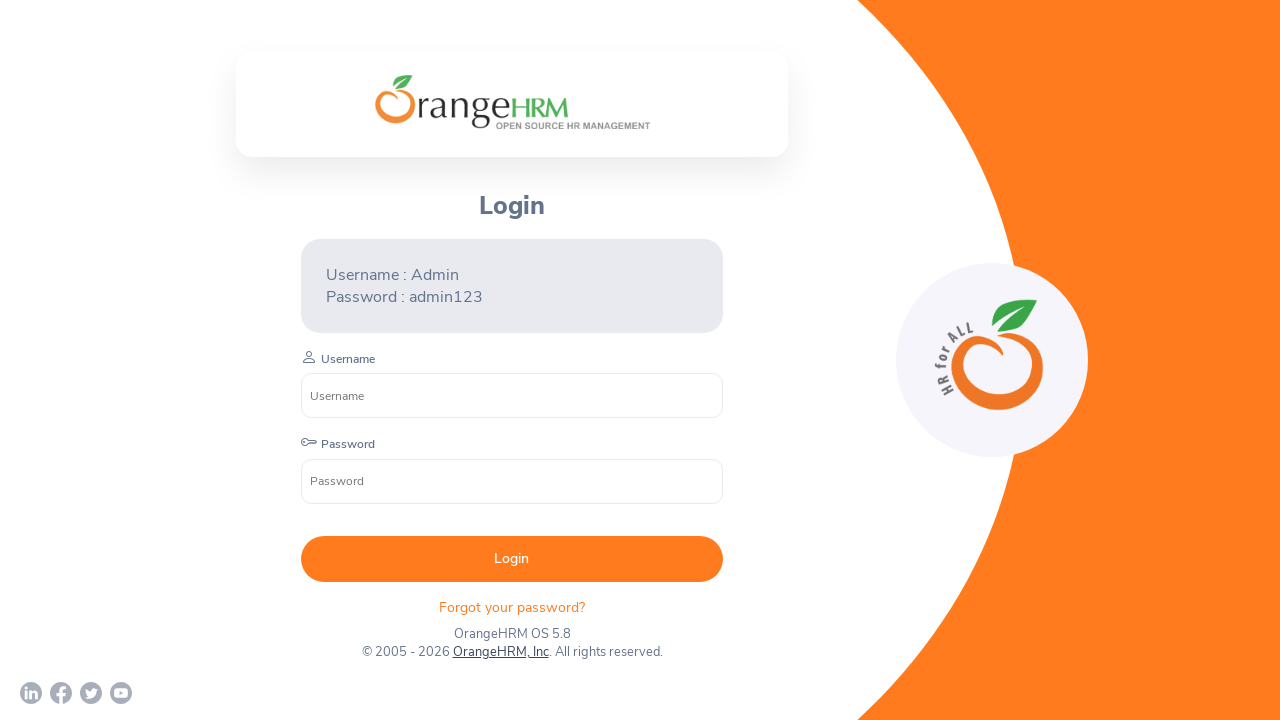